Tests interaction with hidden elements by revealing a hidden div and clicking the revealed link

Starting URL: https://www.letskodeit.com/practice

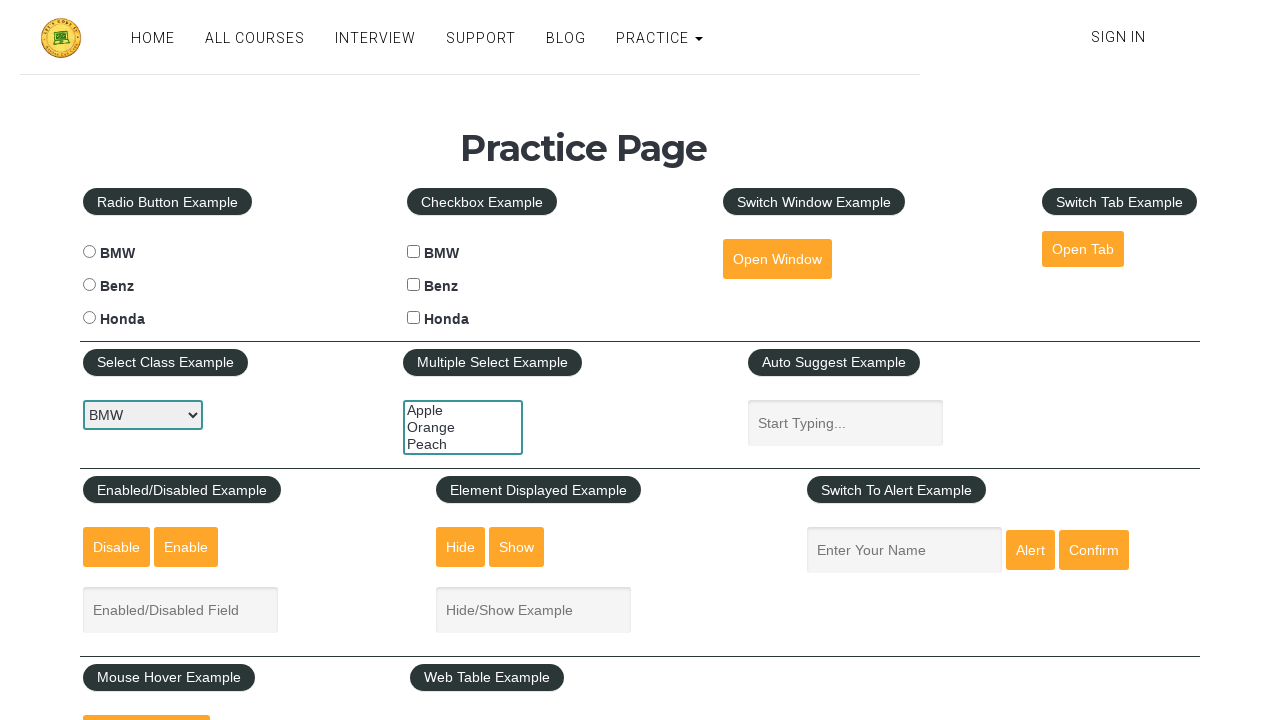

Revealed hidden div with mouse-hover-content by setting display to block
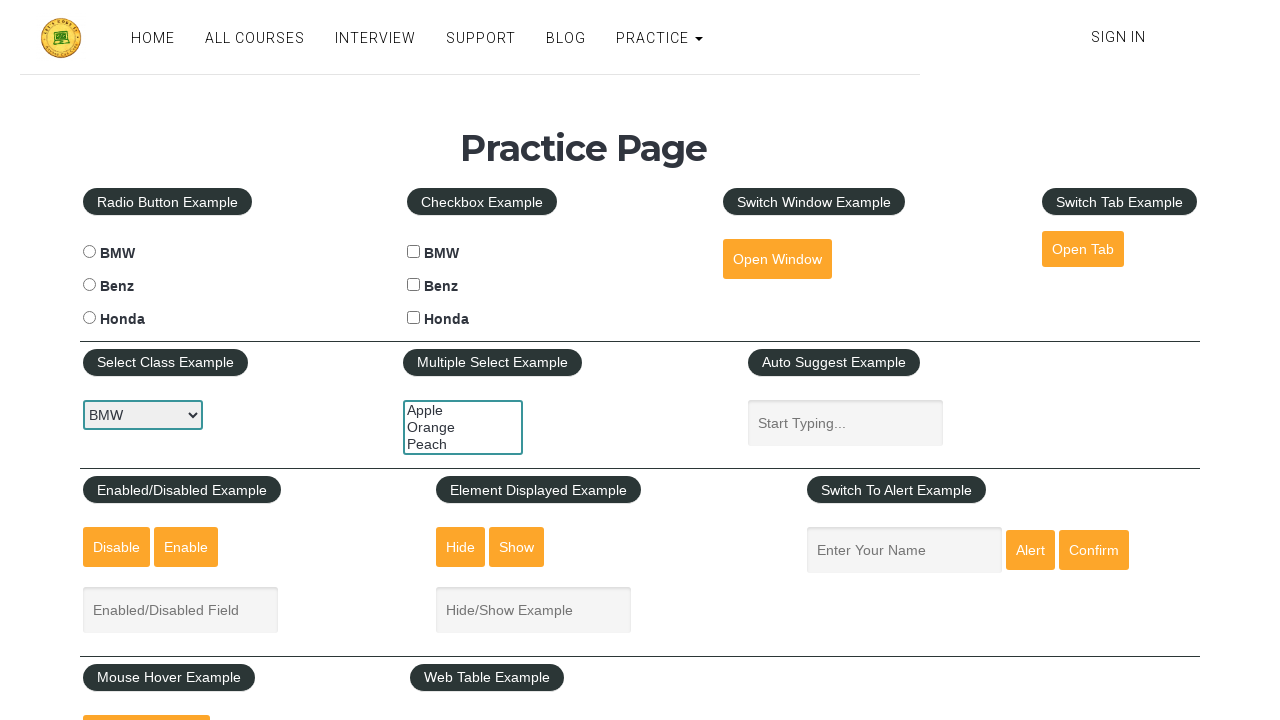

Clicked on the 'Top' link in the revealed element at (163, 360) on text=Top
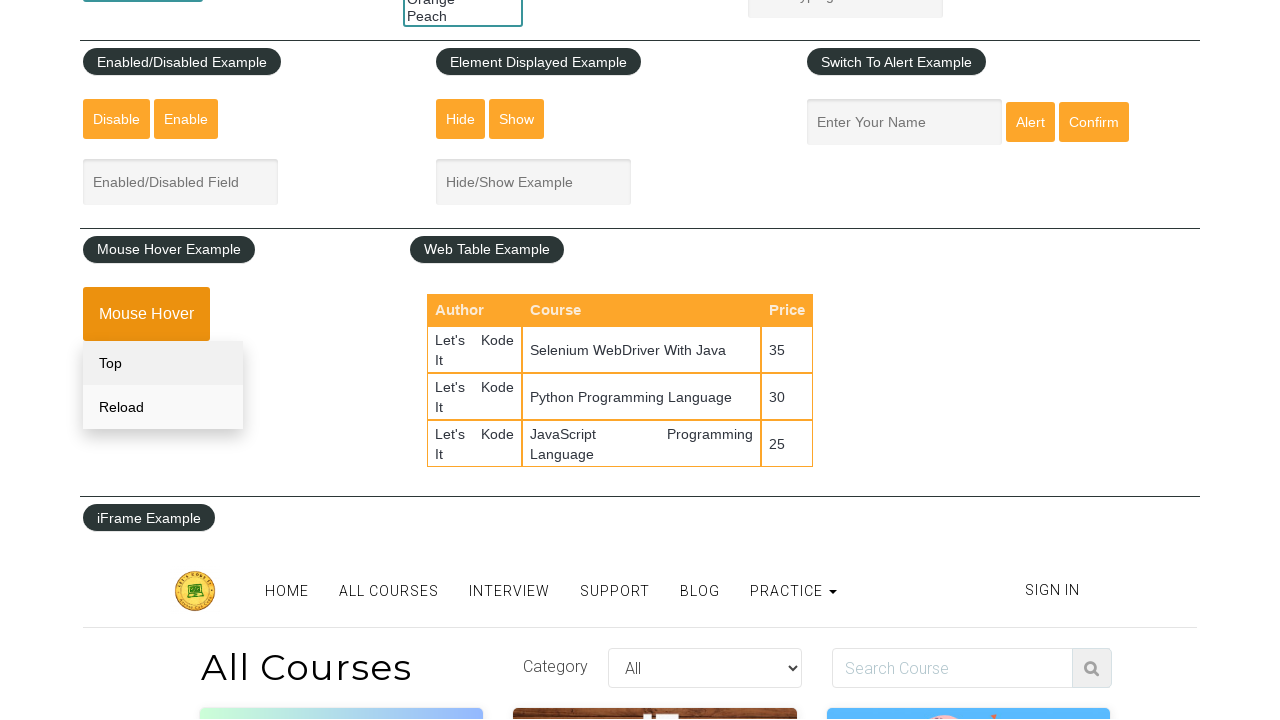

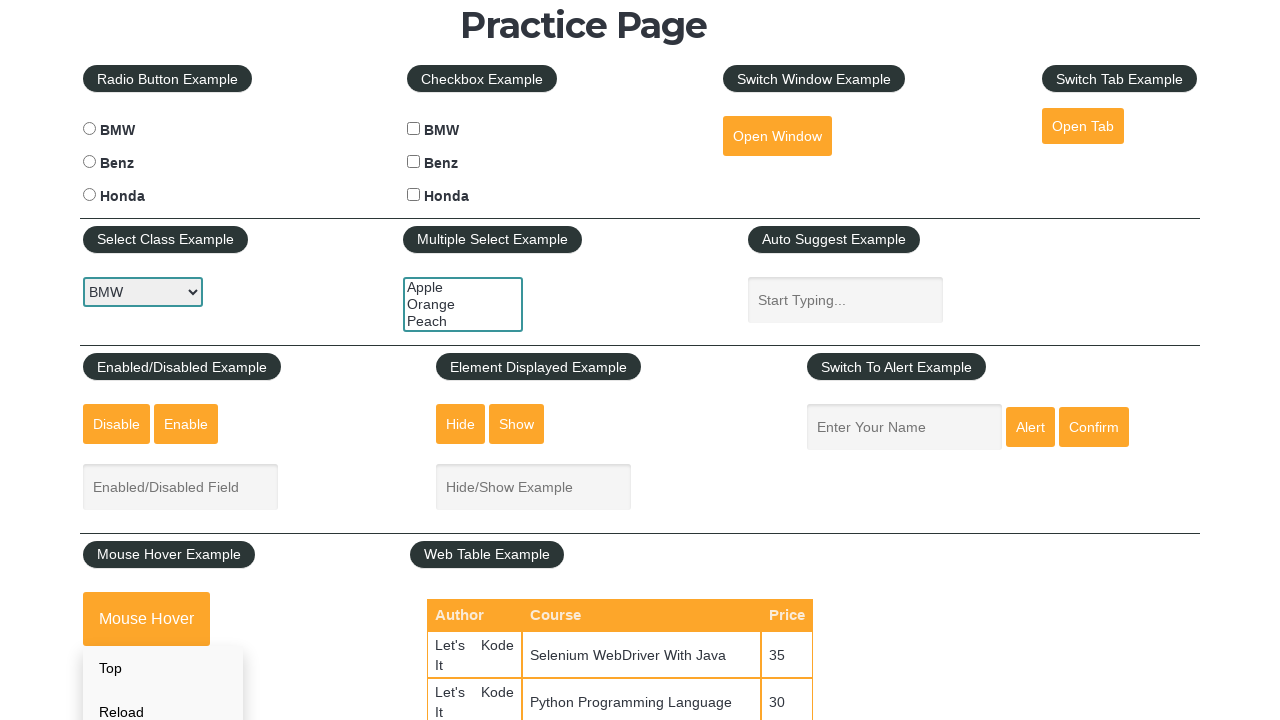